Tests form filling by typing text into multiple input fields and submitting the form

Starting URL: https://demoqa.com/text-box

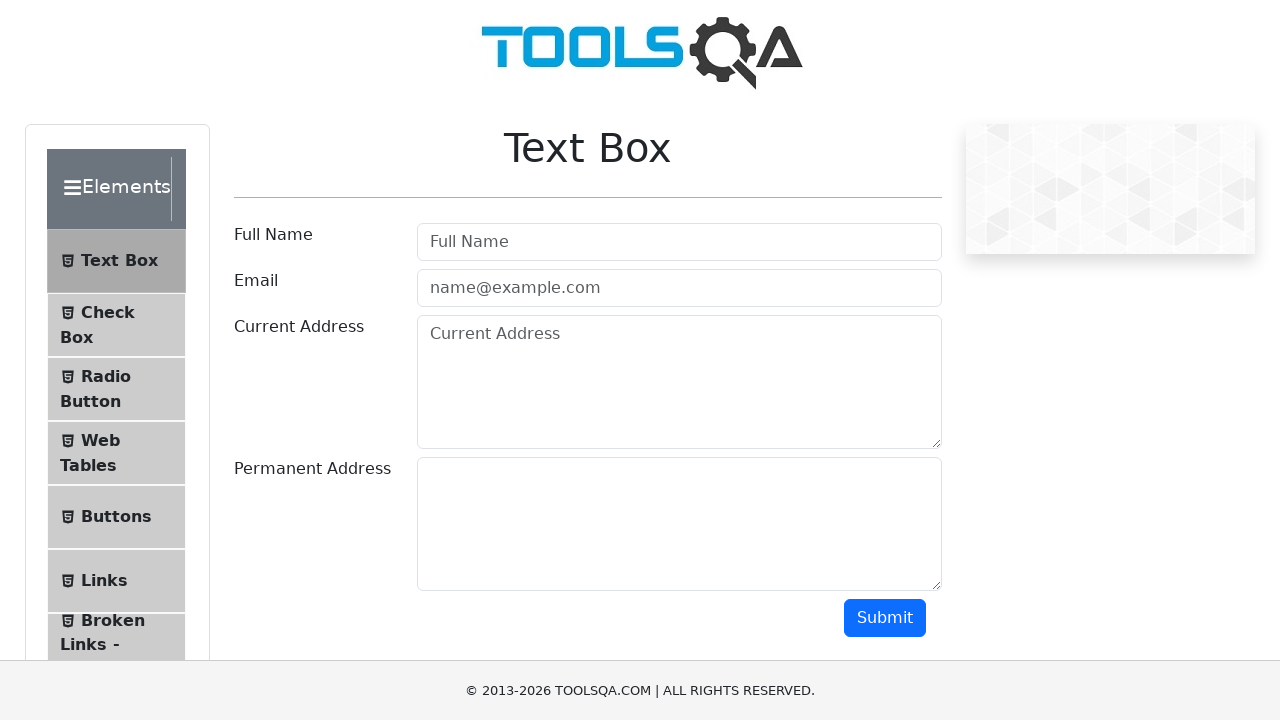

Typed 'John Doe' into the username field on #userName
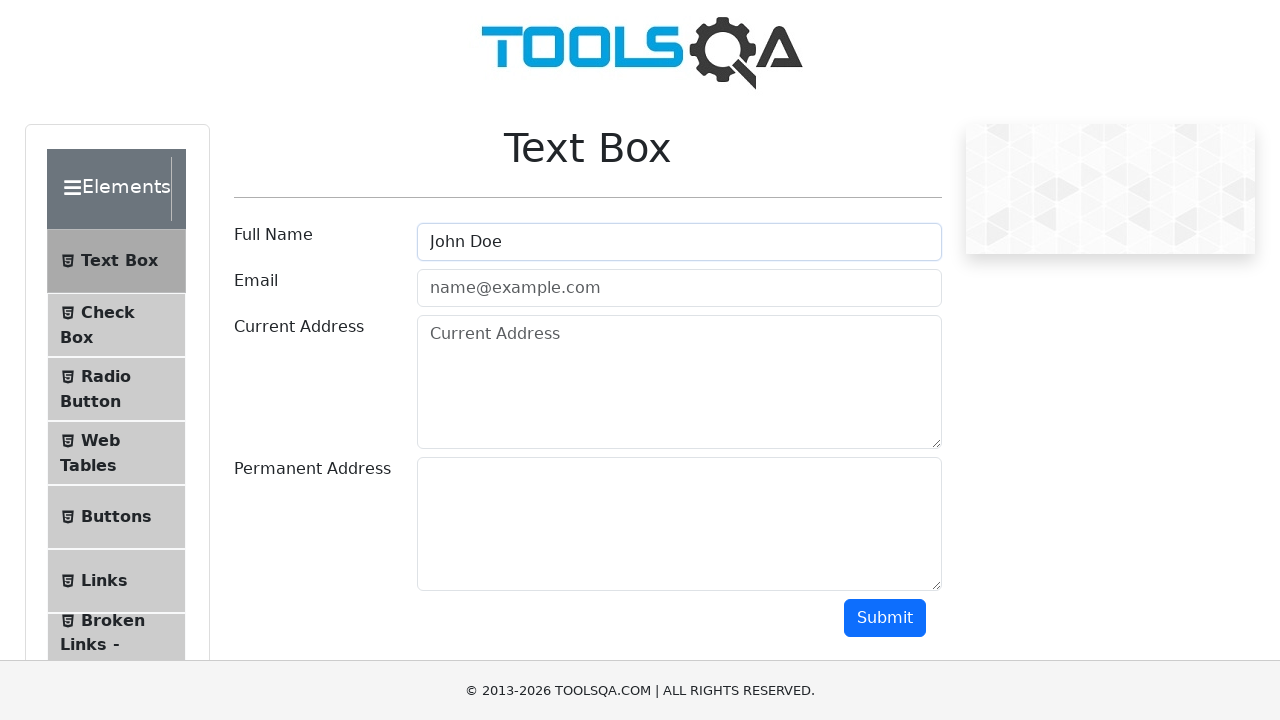

Typed 'john.doe@example.com' into the email field on #userEmail
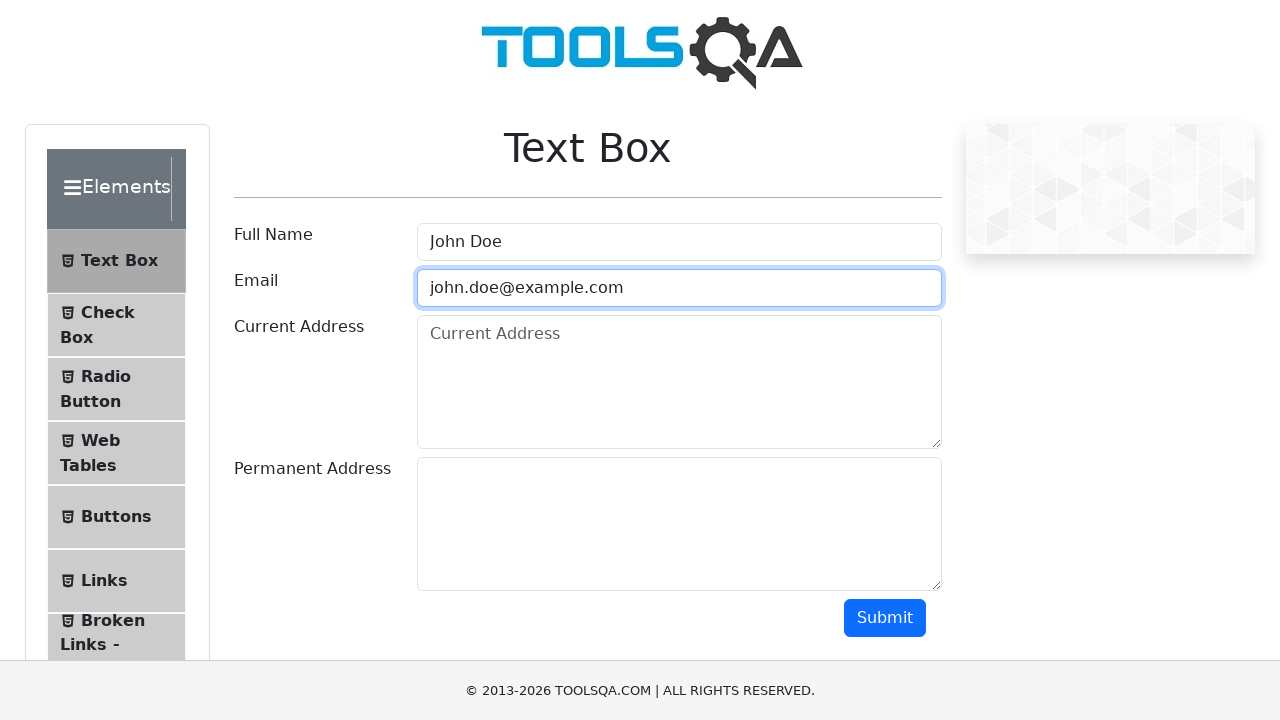

Typed '123 Main St' into the current address field on #currentAddress
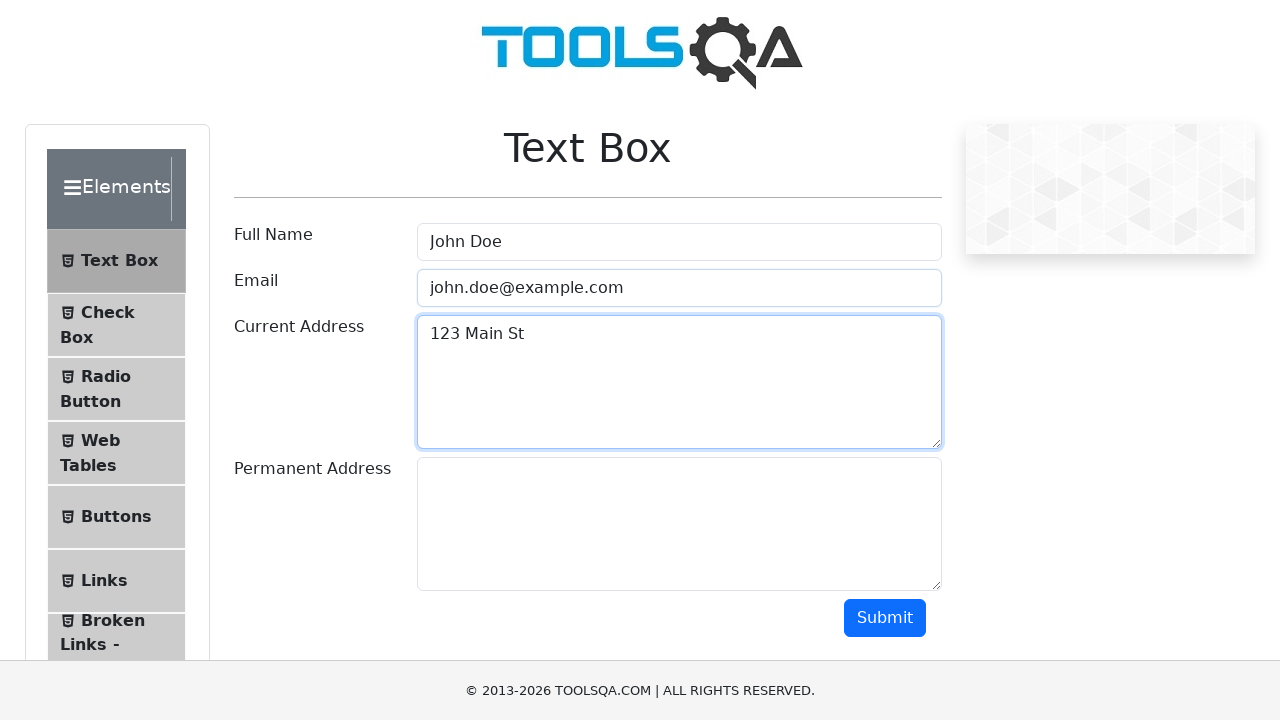

Typed 'Same as current address' into the permanent address field on #permanentAddress
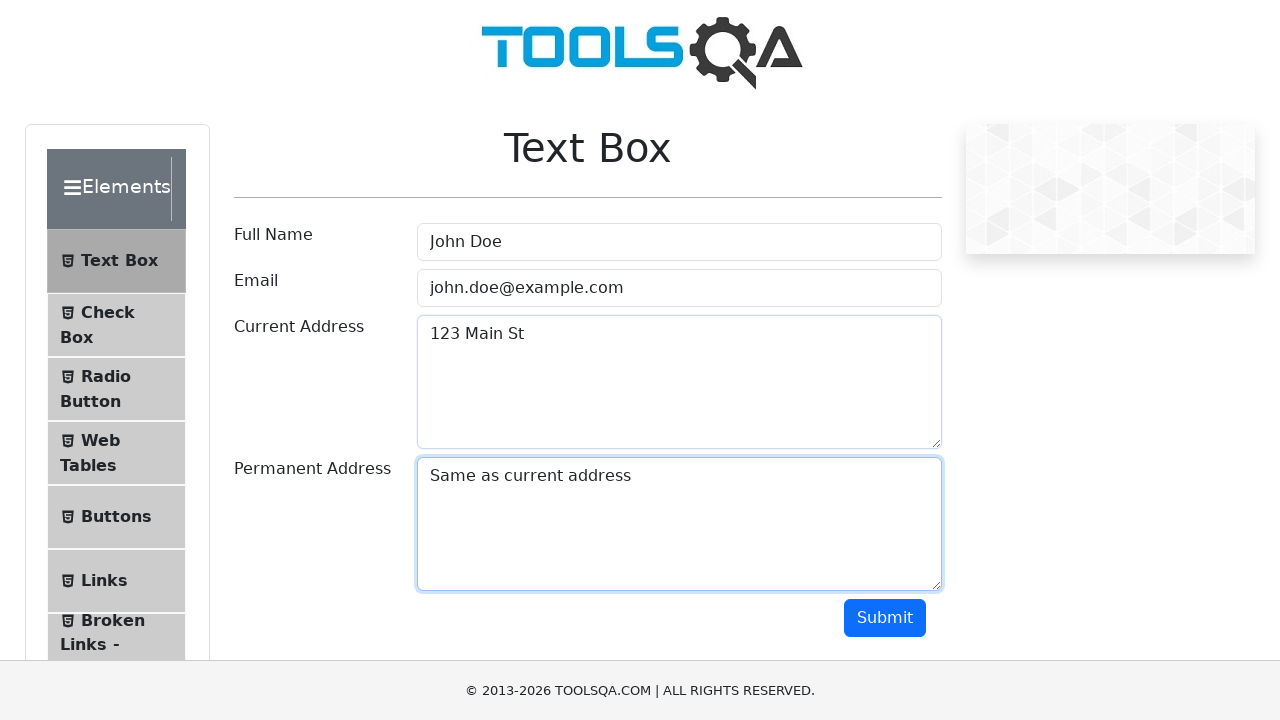

Clicked the submit button to submit the form at (885, 618) on #submit
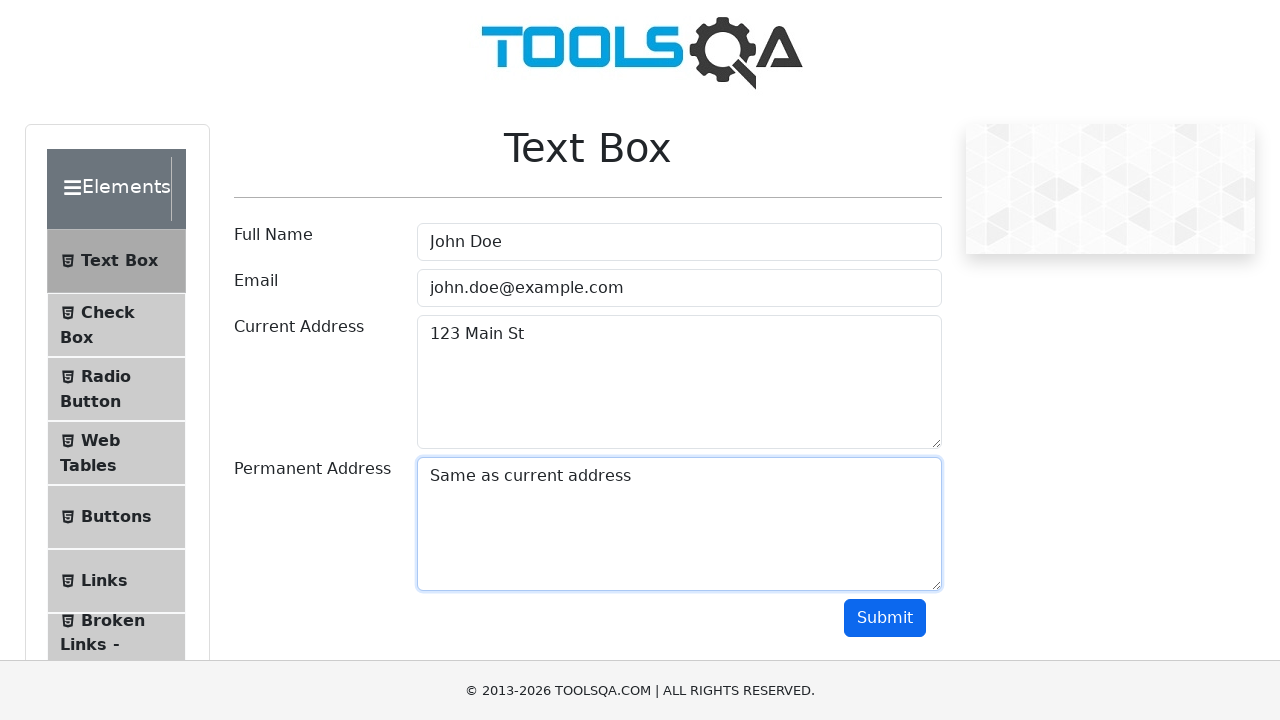

Form submission output loaded successfully
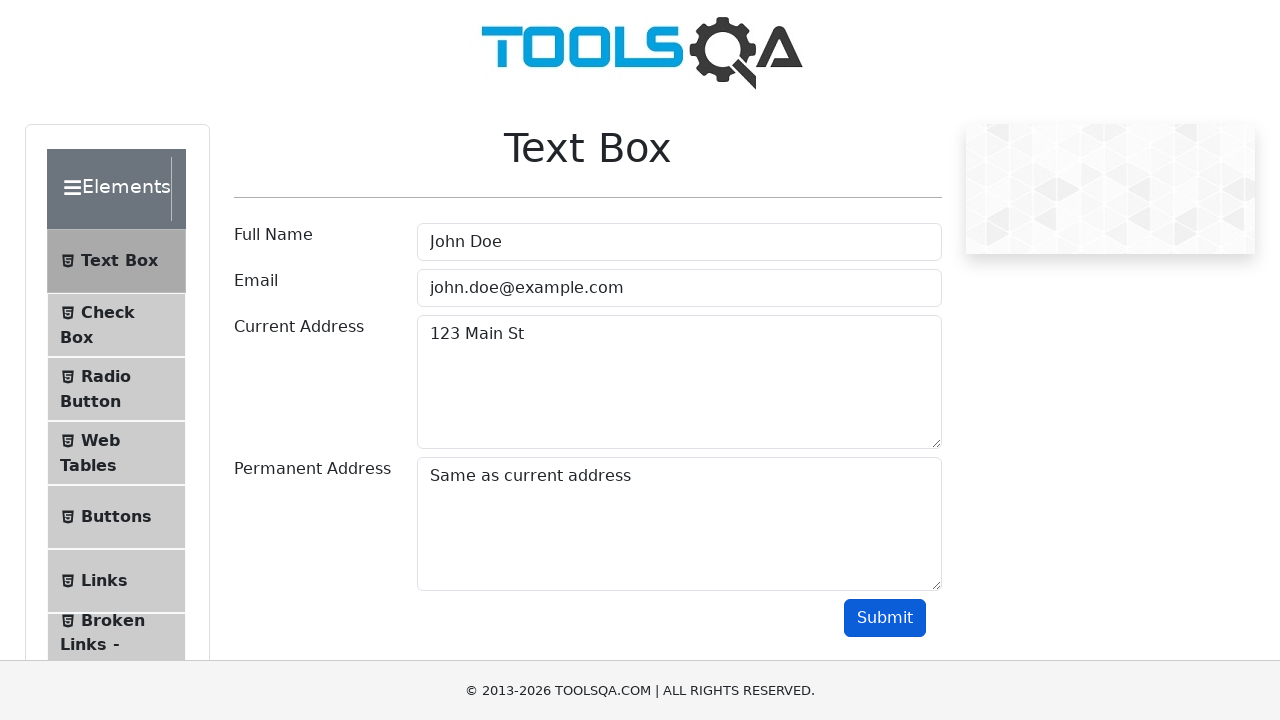

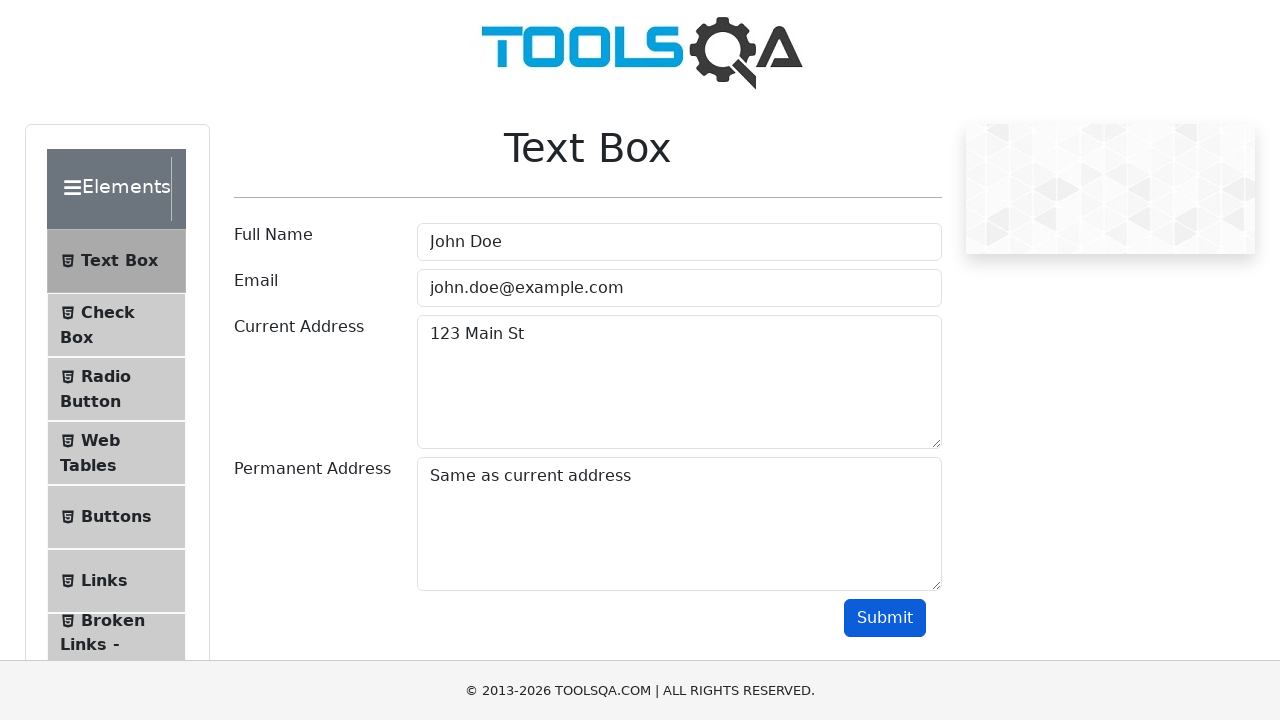